Solves a mathematical captcha by extracting a value from an element attribute, calculating the result, and submitting a form with checkbox and radio button selections

Starting URL: http://suninjuly.github.io/get_attribute.html

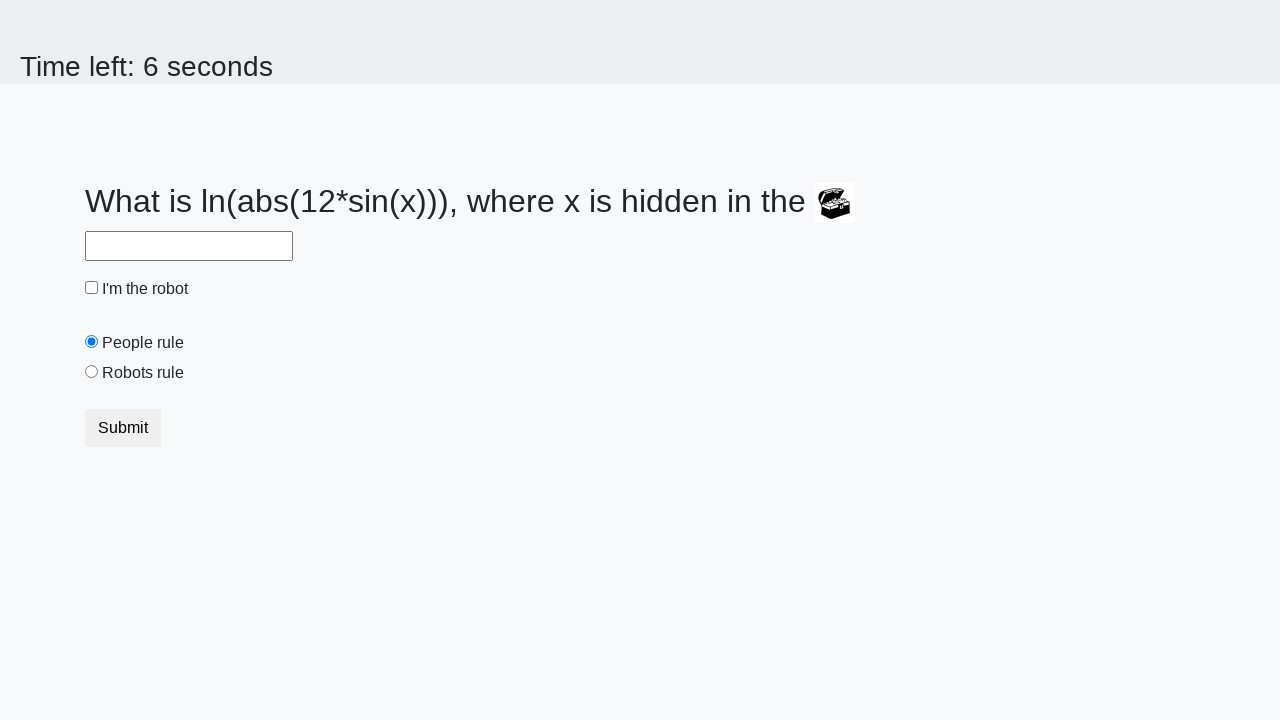

Located treasure element
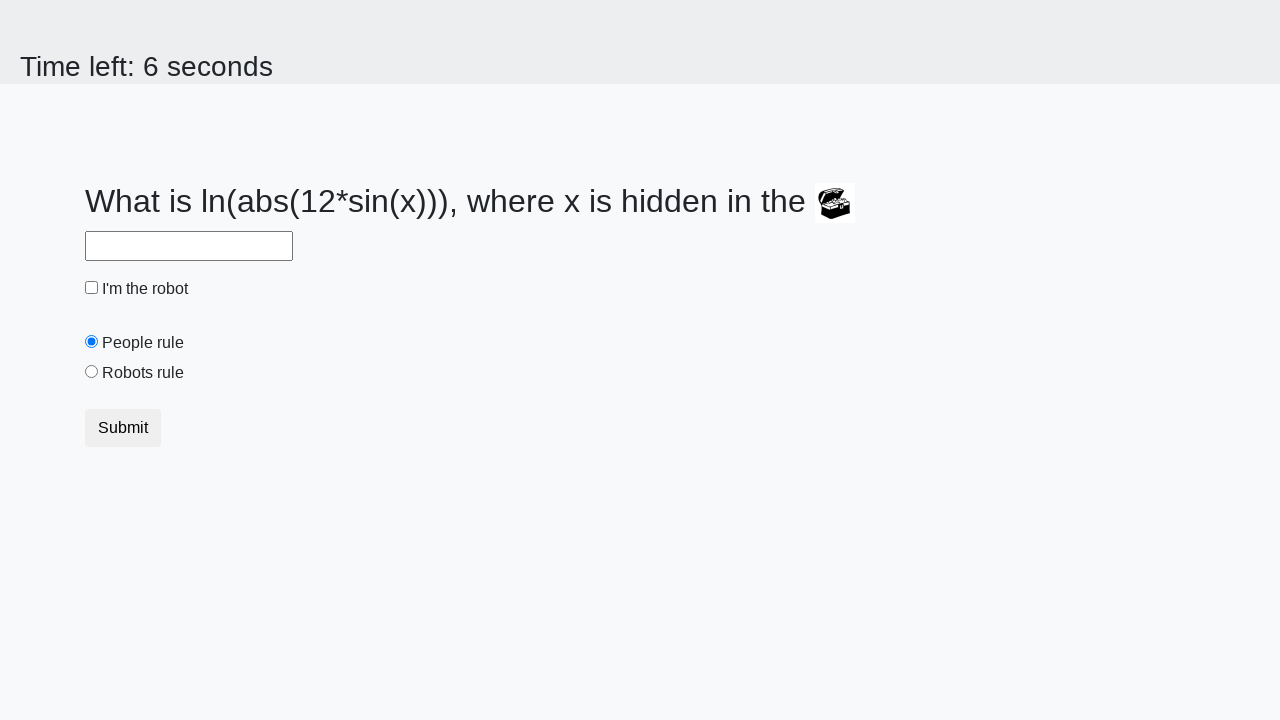

Extracted valuex attribute from treasure element
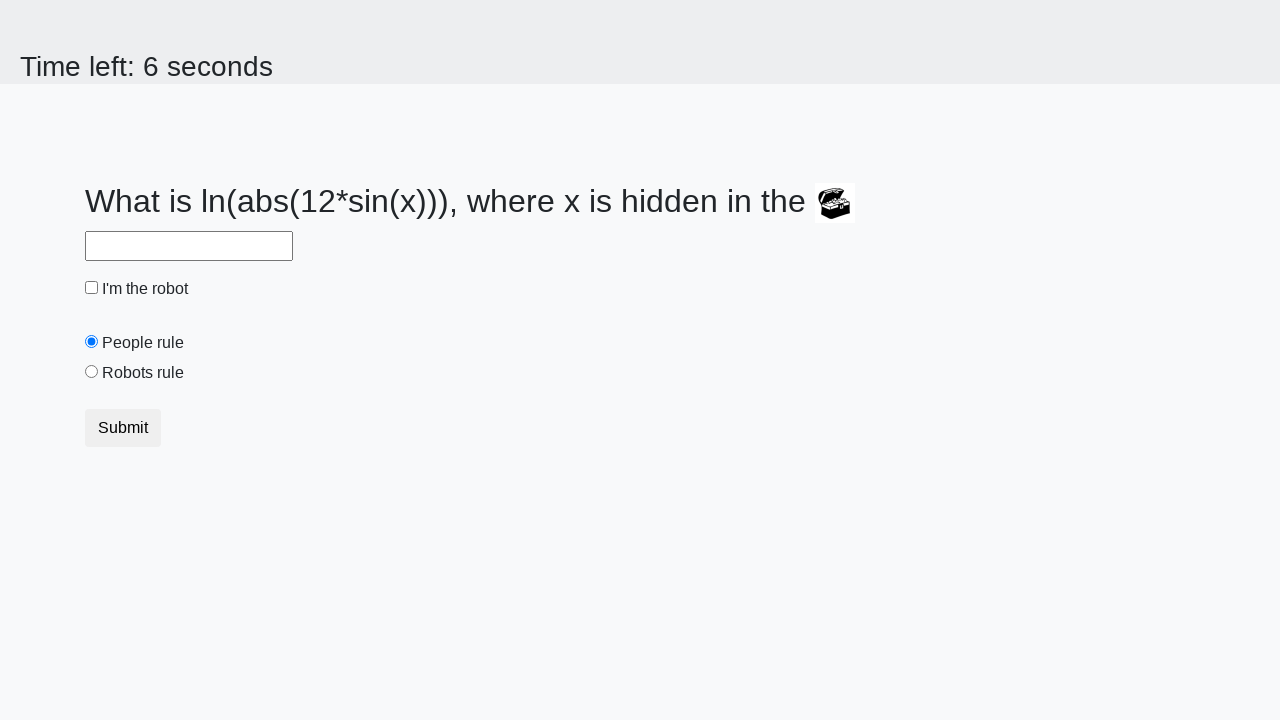

Converted extracted value to integer
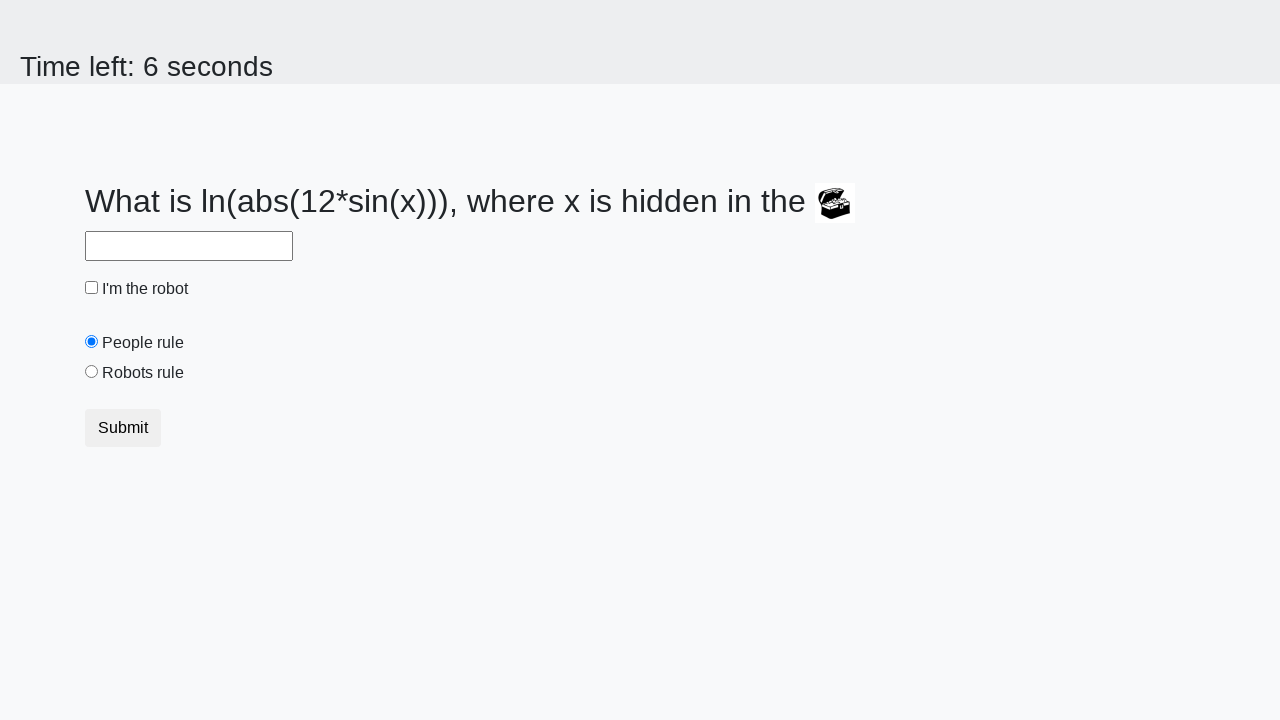

Calculated mathematical result using logarithm formula
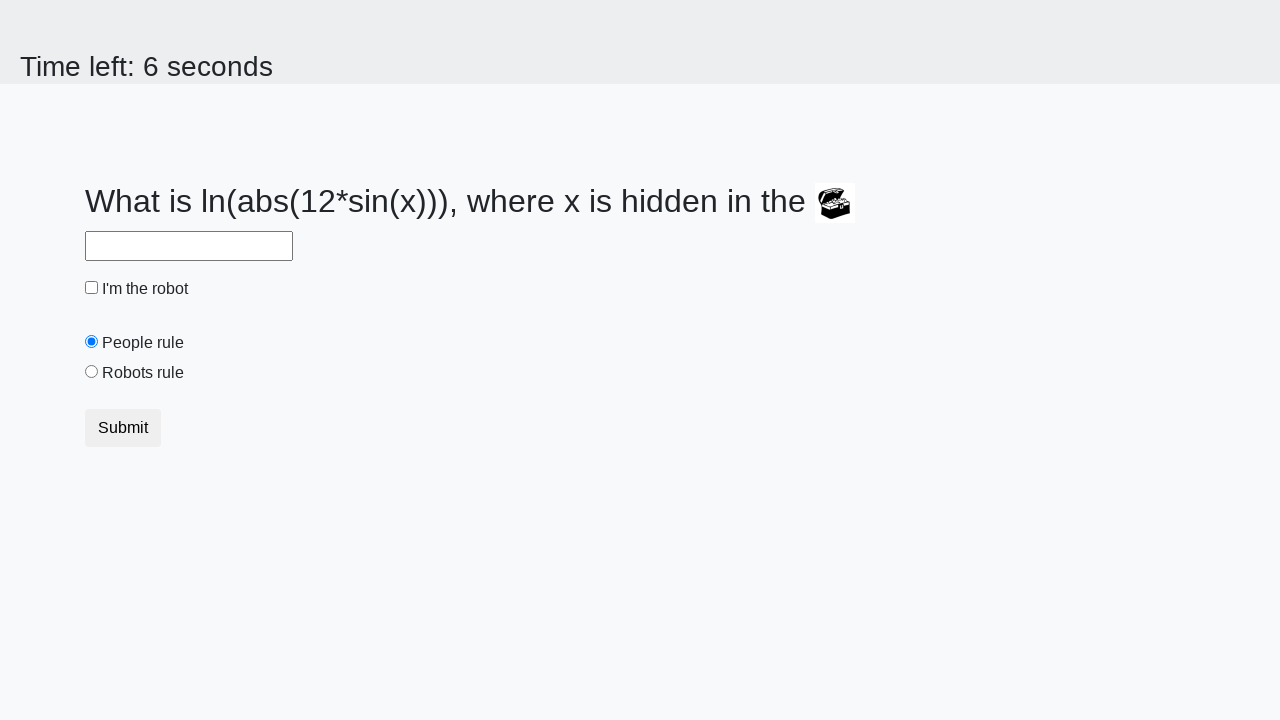

Filled answer field with calculated value on #answer
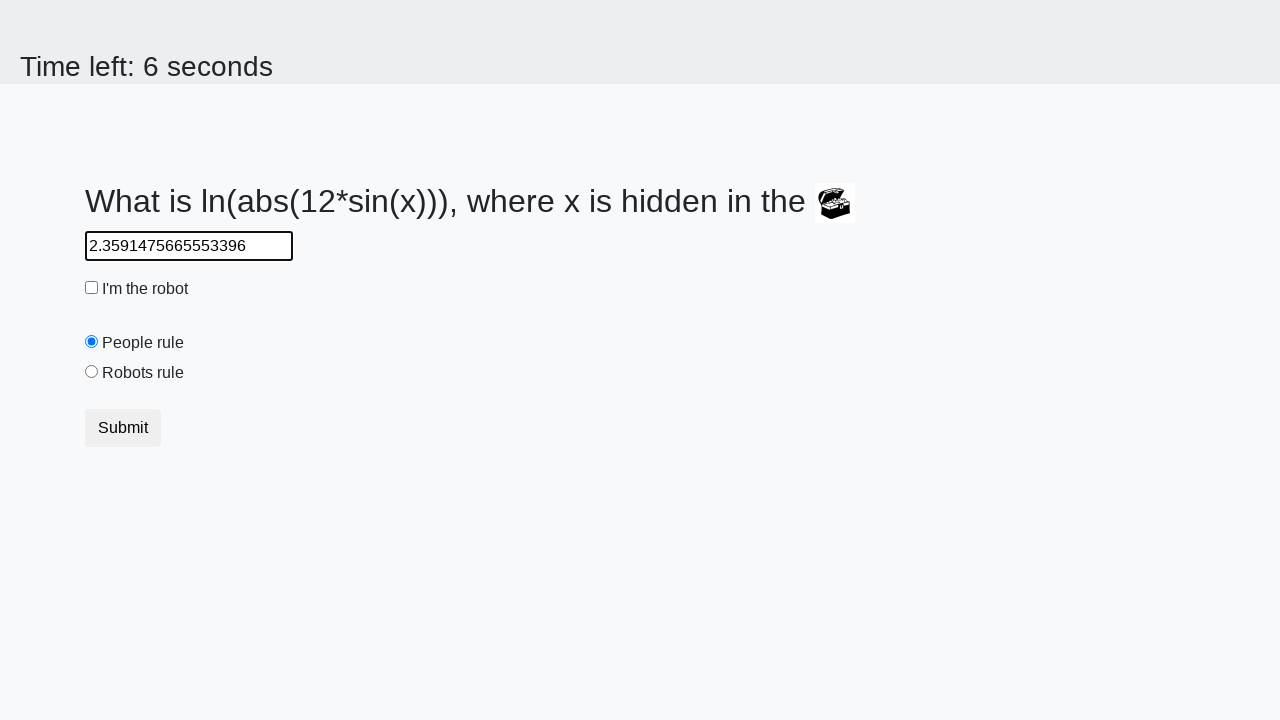

Clicked robot checkbox at (92, 288) on #robotCheckbox
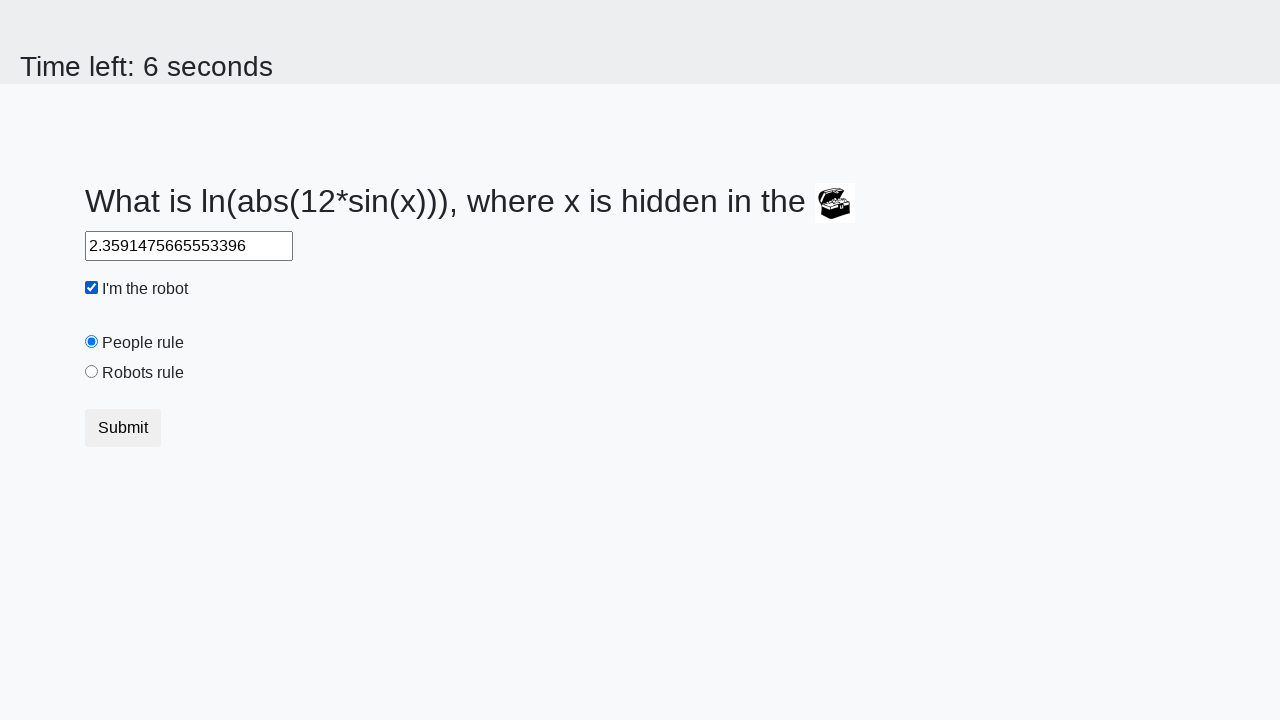

Selected robots rule radio button at (92, 372) on #robotsRule
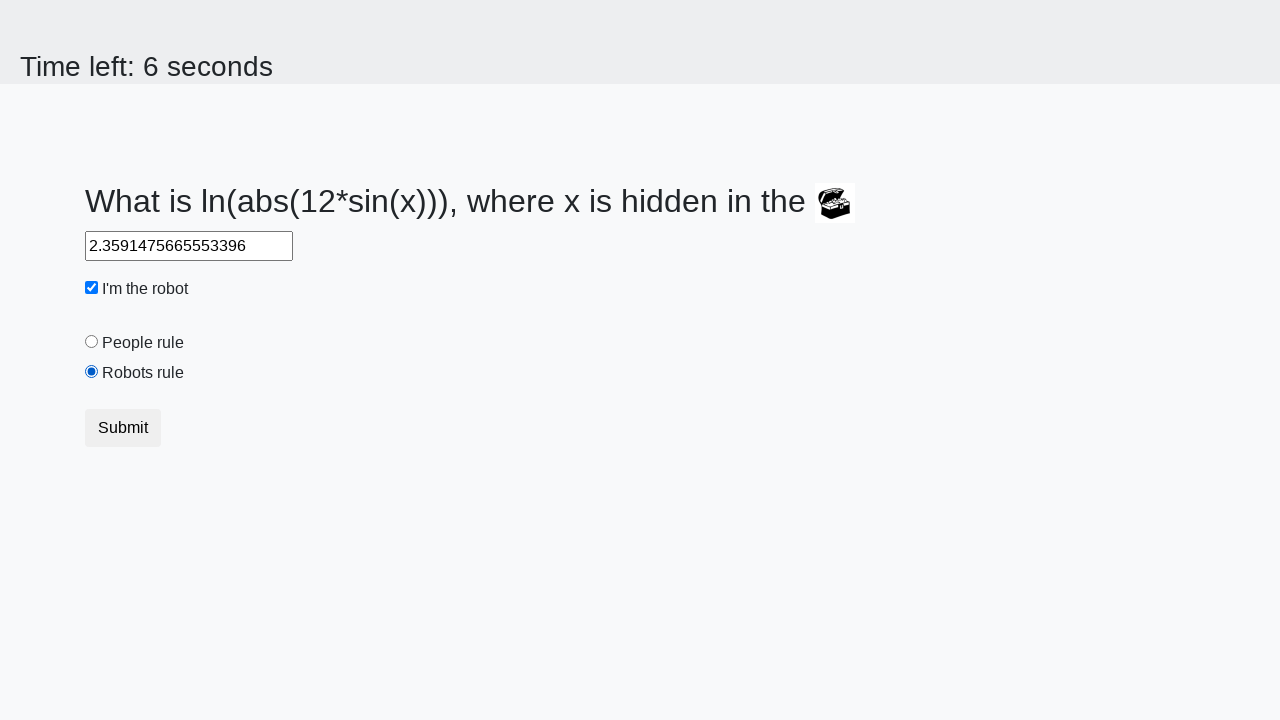

Clicked submit button to complete form at (123, 428) on [type='submit']
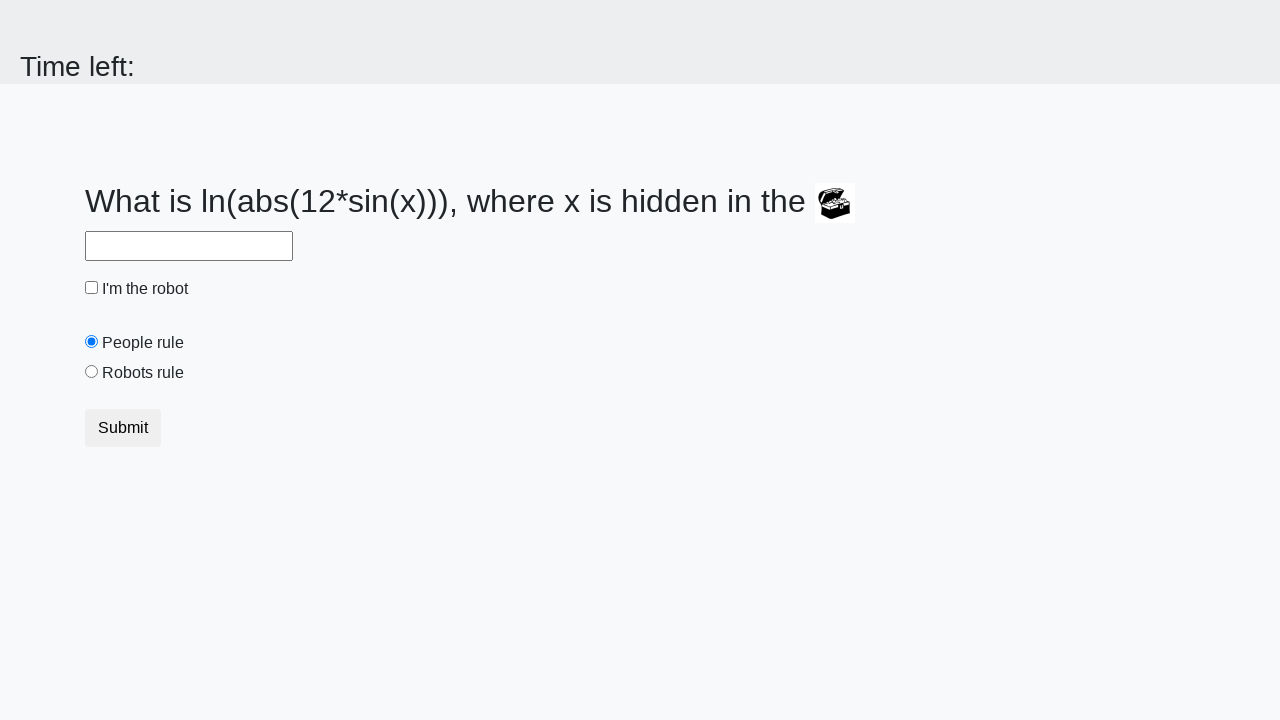

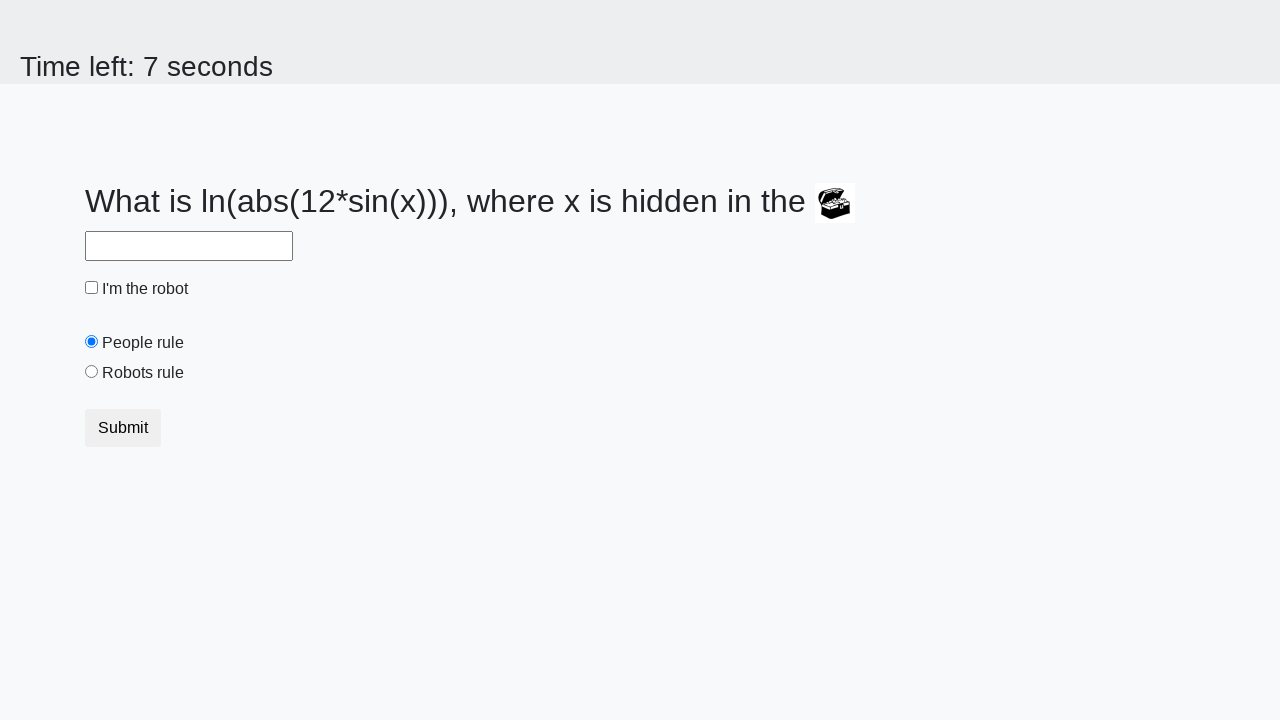